Tests iframe handling by navigating to the Frames page, then the iFrame sub-page, switching to the iframe context and verifying the default content text

Starting URL: https://the-internet.herokuapp.com/

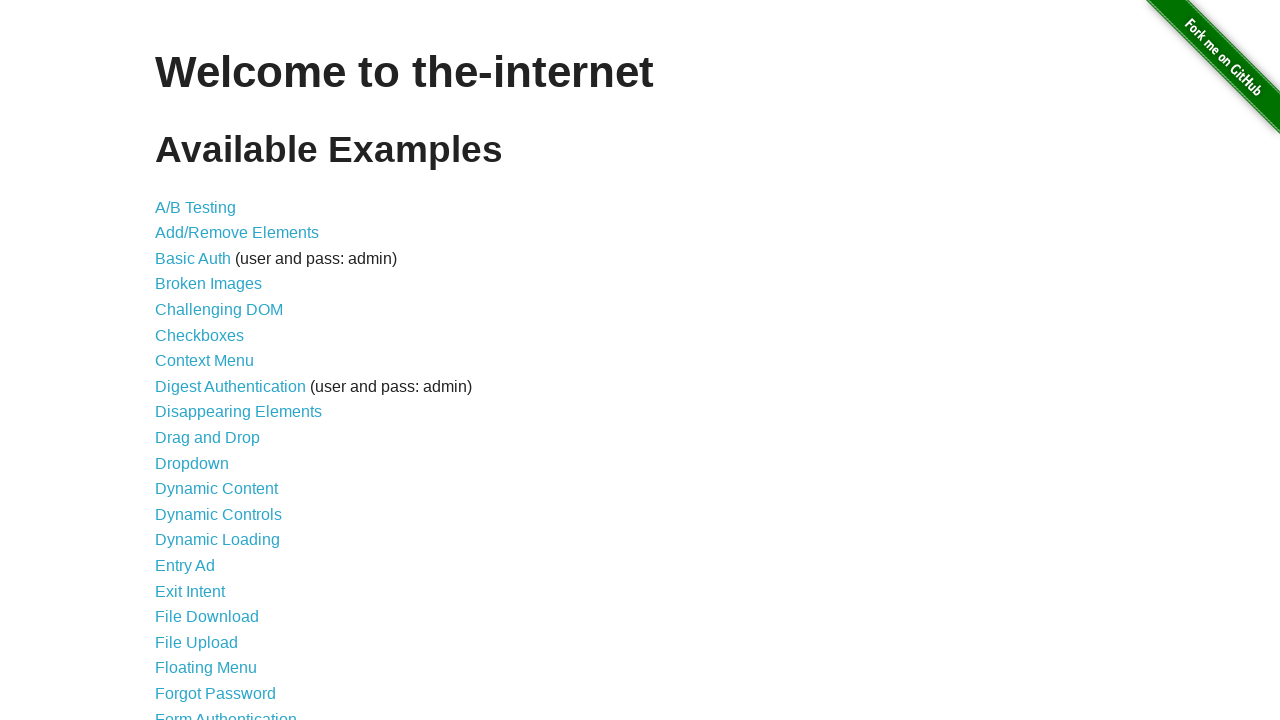

Clicked on Frames link at (182, 361) on text=Frames
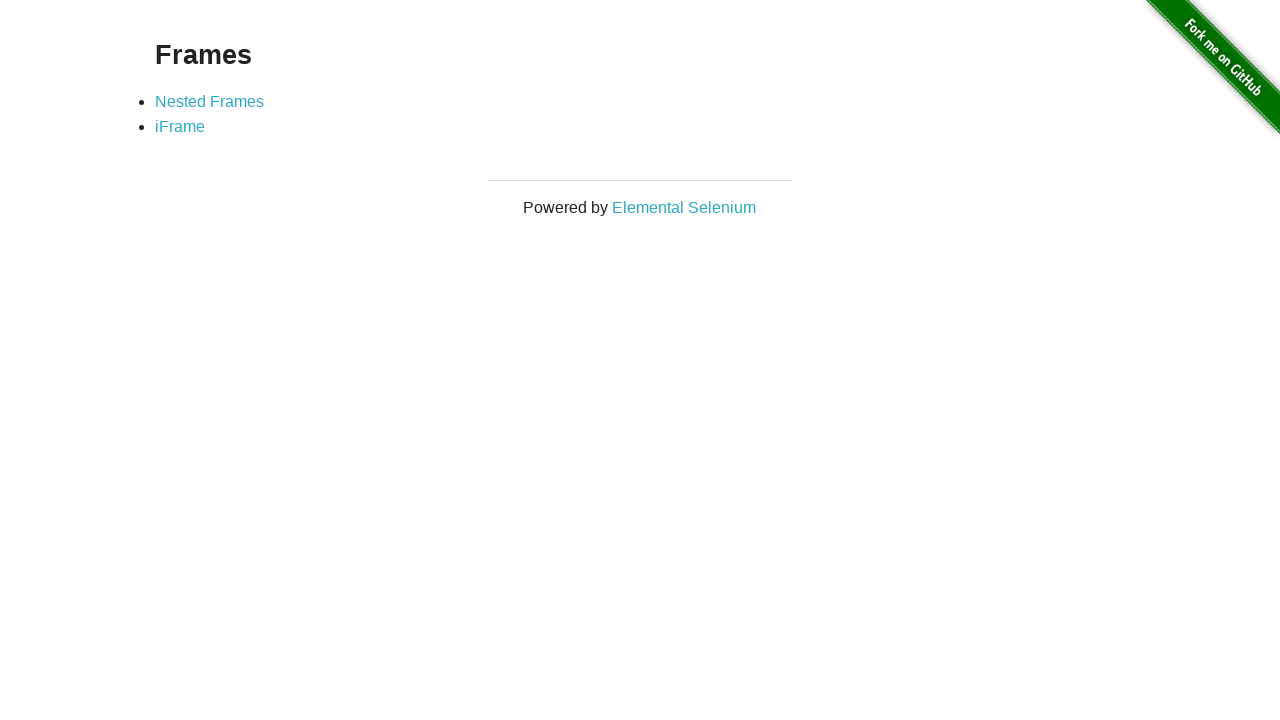

Clicked on iFrame link at (180, 127) on text=iFrame
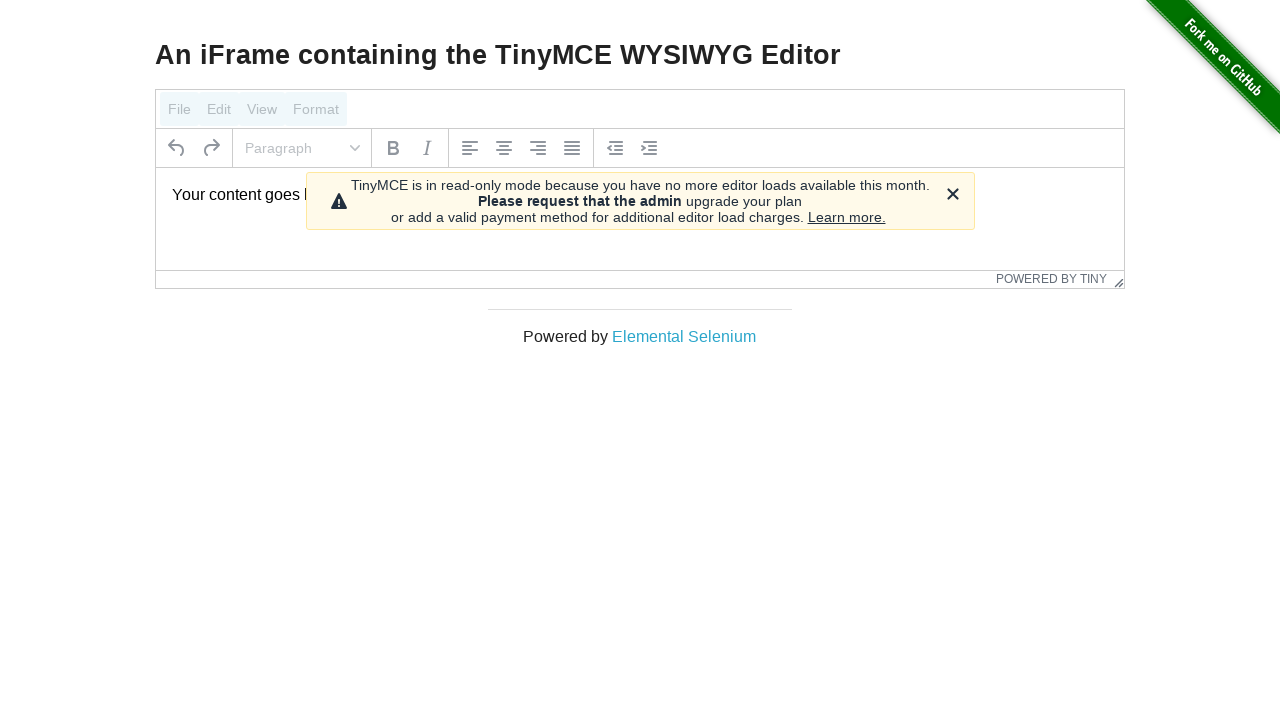

Located iframe with selector #mce_0_ifr
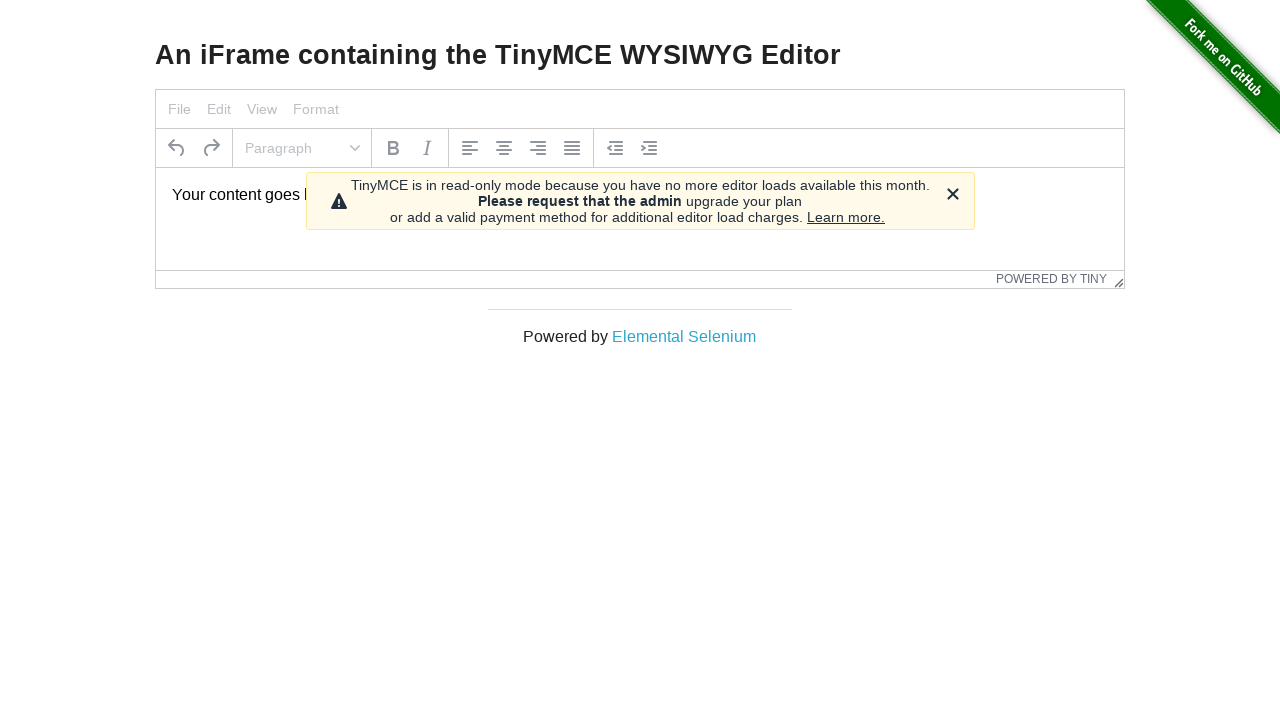

Waited for iframe content body to load and verified default content text
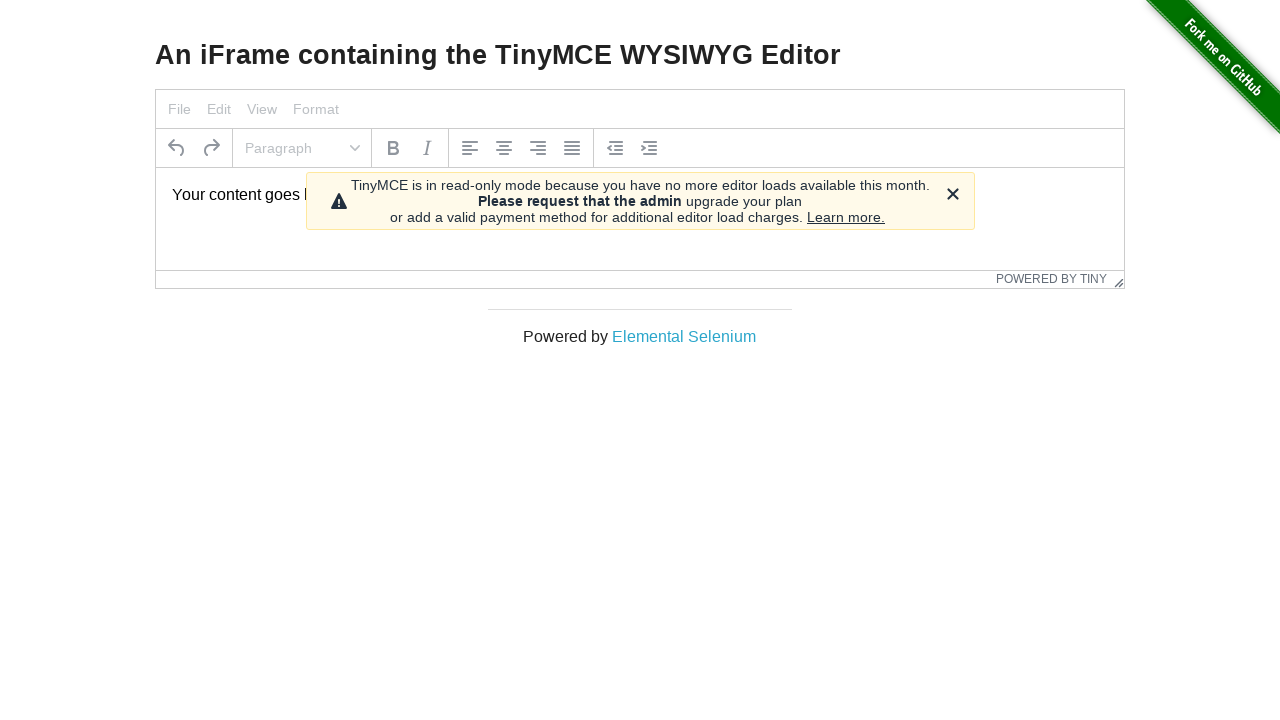

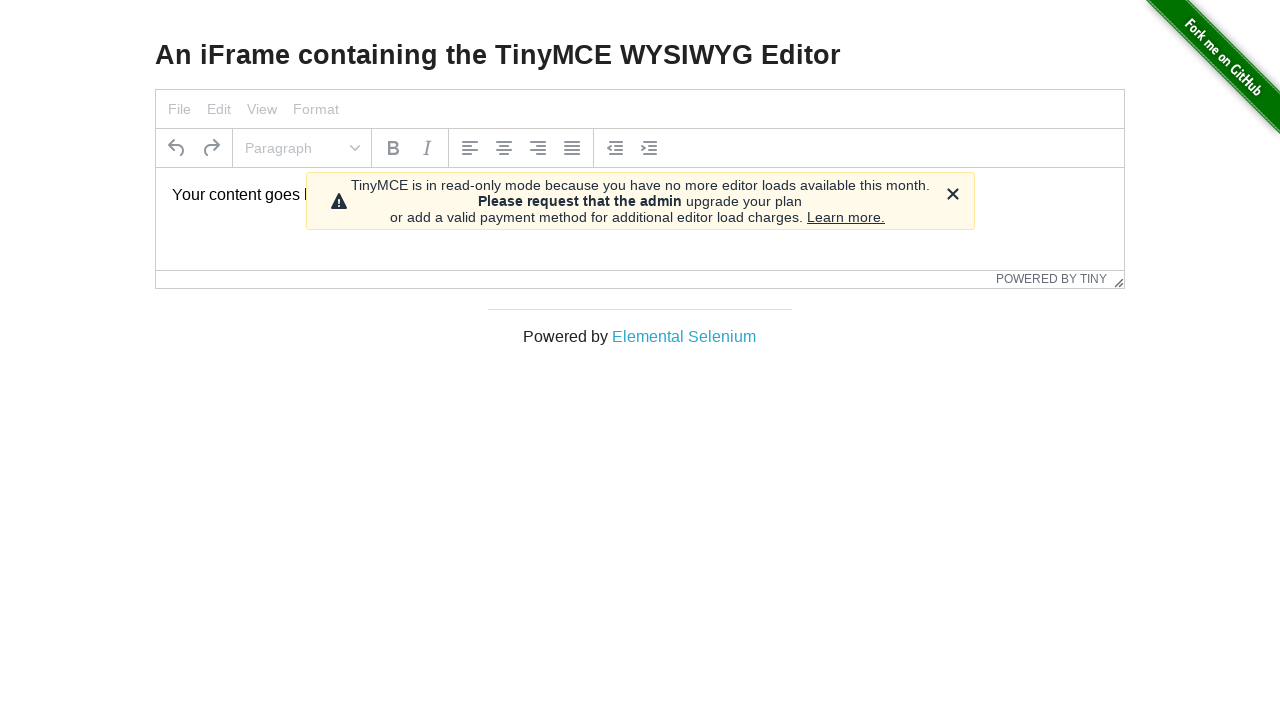